Tests table sorting by clicking the Due column header and verifying values are sorted in ascending order

Starting URL: http://the-internet.herokuapp.com/tables

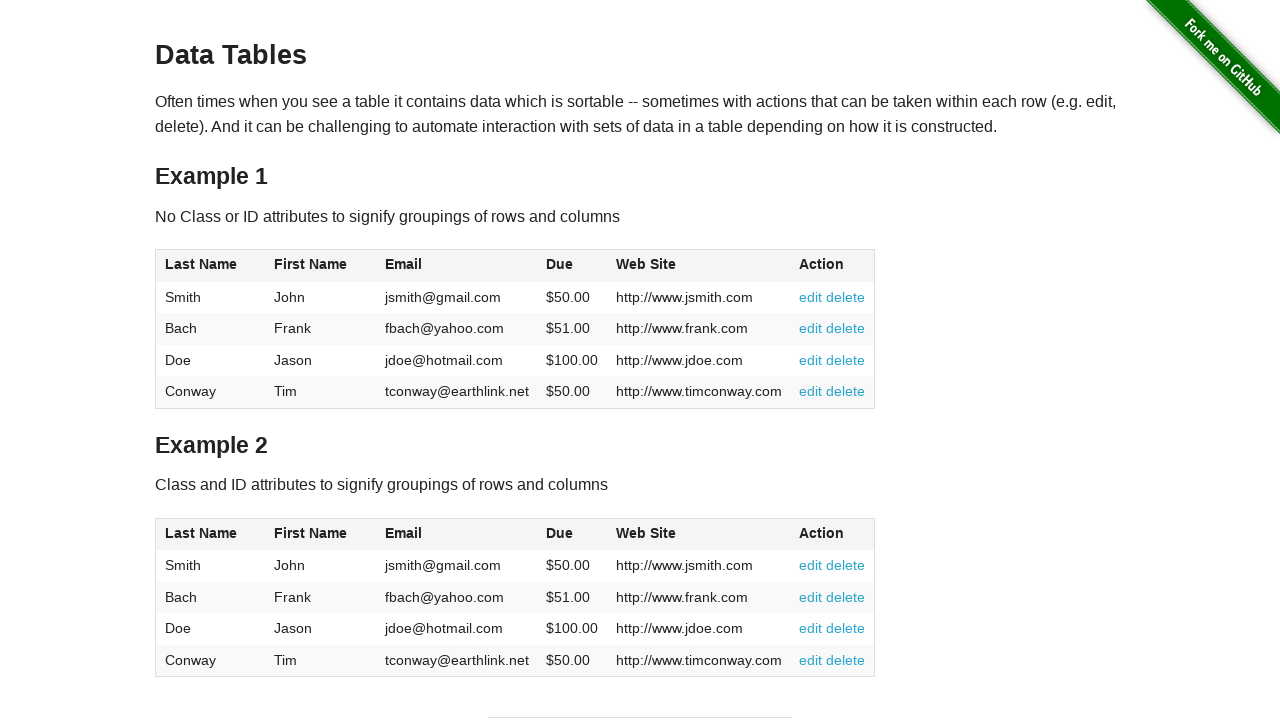

Clicked Due column header to sort table in ascending order at (572, 266) on #table1 thead tr th:nth-of-type(4)
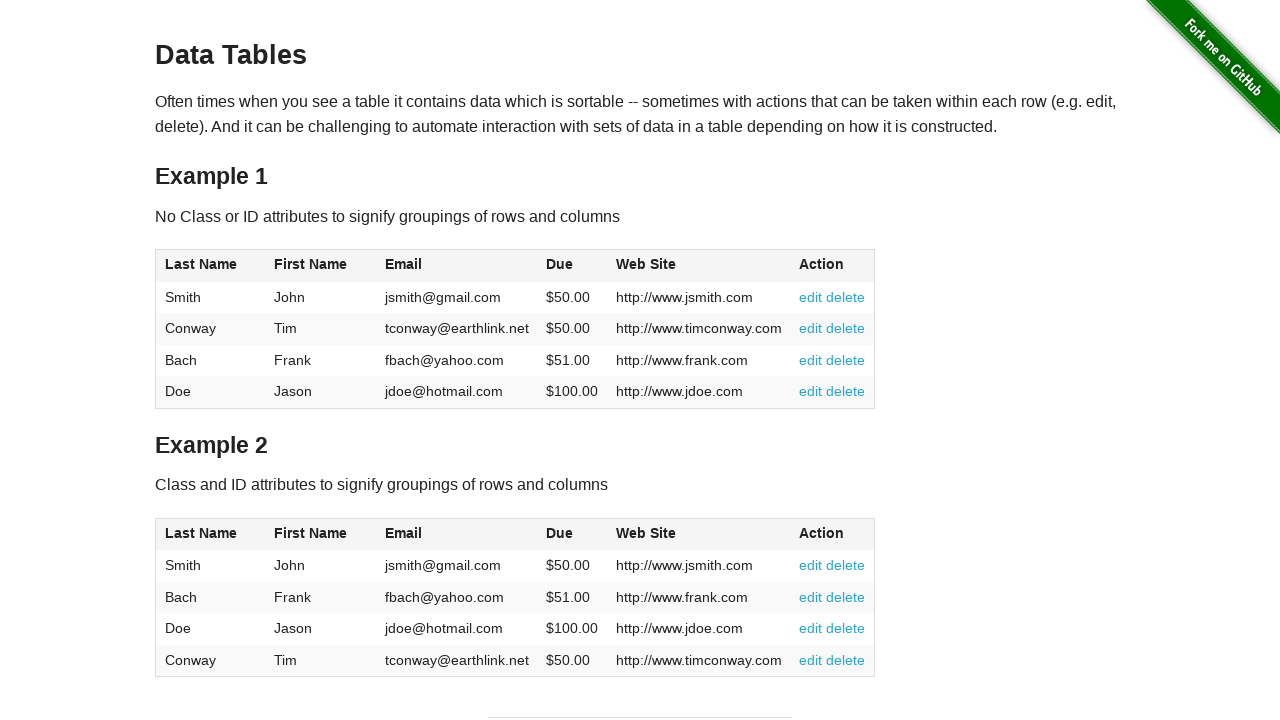

Verified table rows are present after sorting by Due column
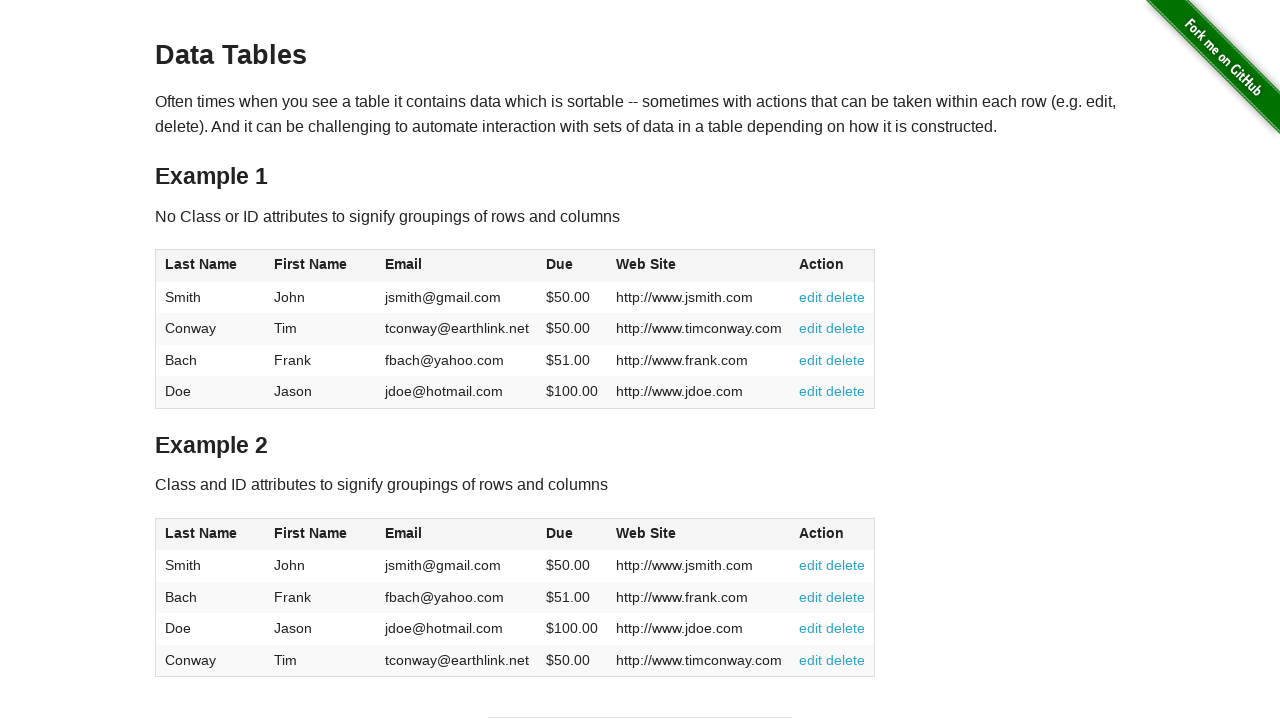

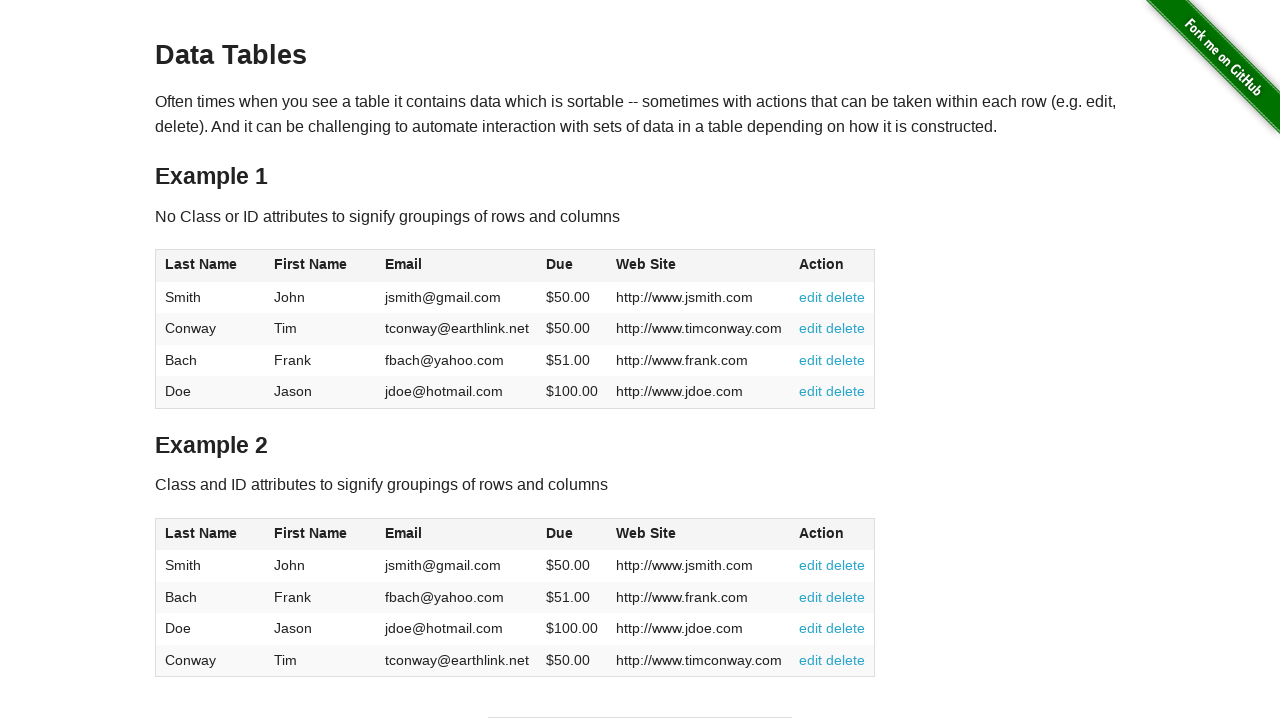